Navigates to a blog post about demo websites for software testing and clicks on the "About Us" link

Starting URL: https://abstracta.us/blog/software-testing/best-demo-websites-for-practicing-different-types-of-software-tests/

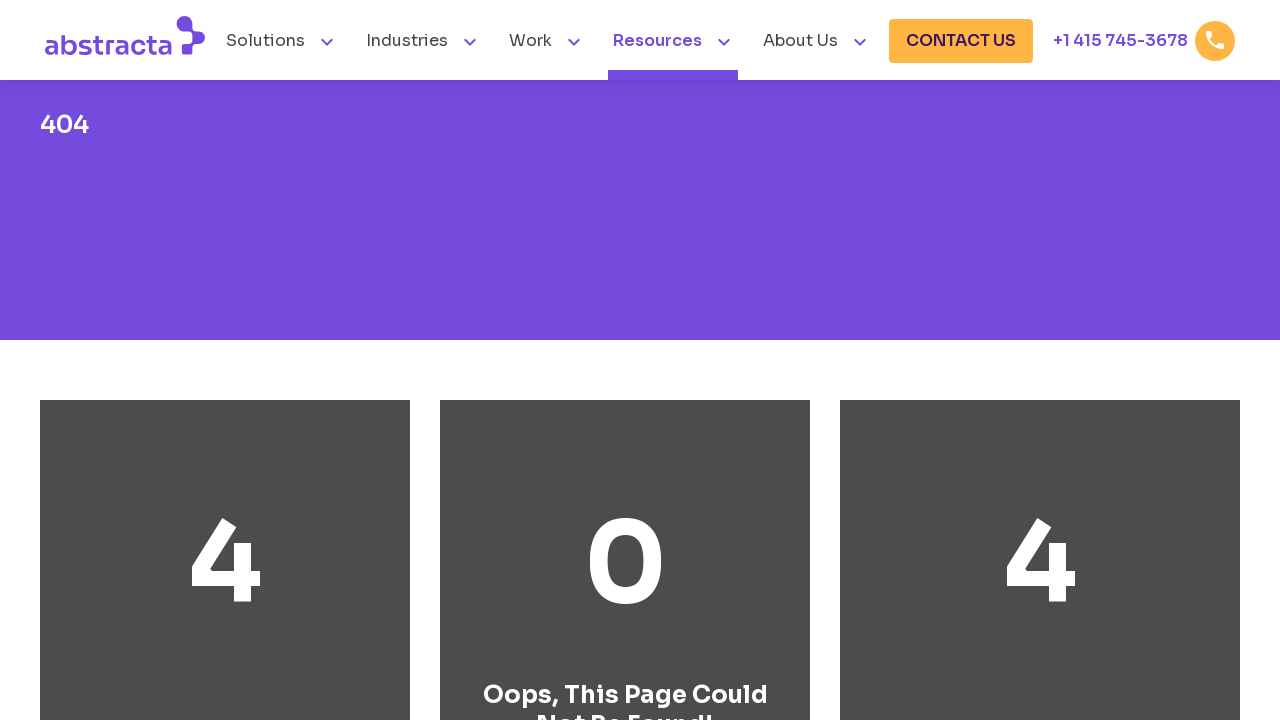

Navigated to blog post about demo websites for software testing
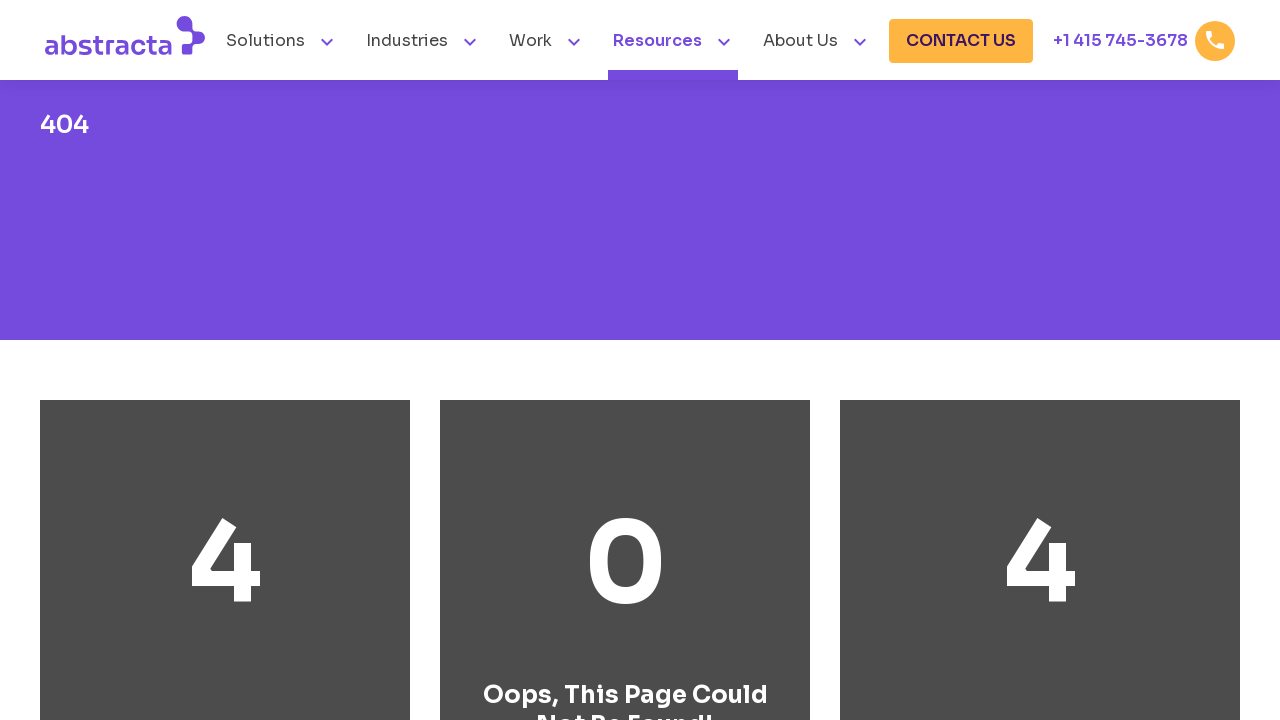

Clicked on the 'About Us' link at (800, 40) on text=About Us
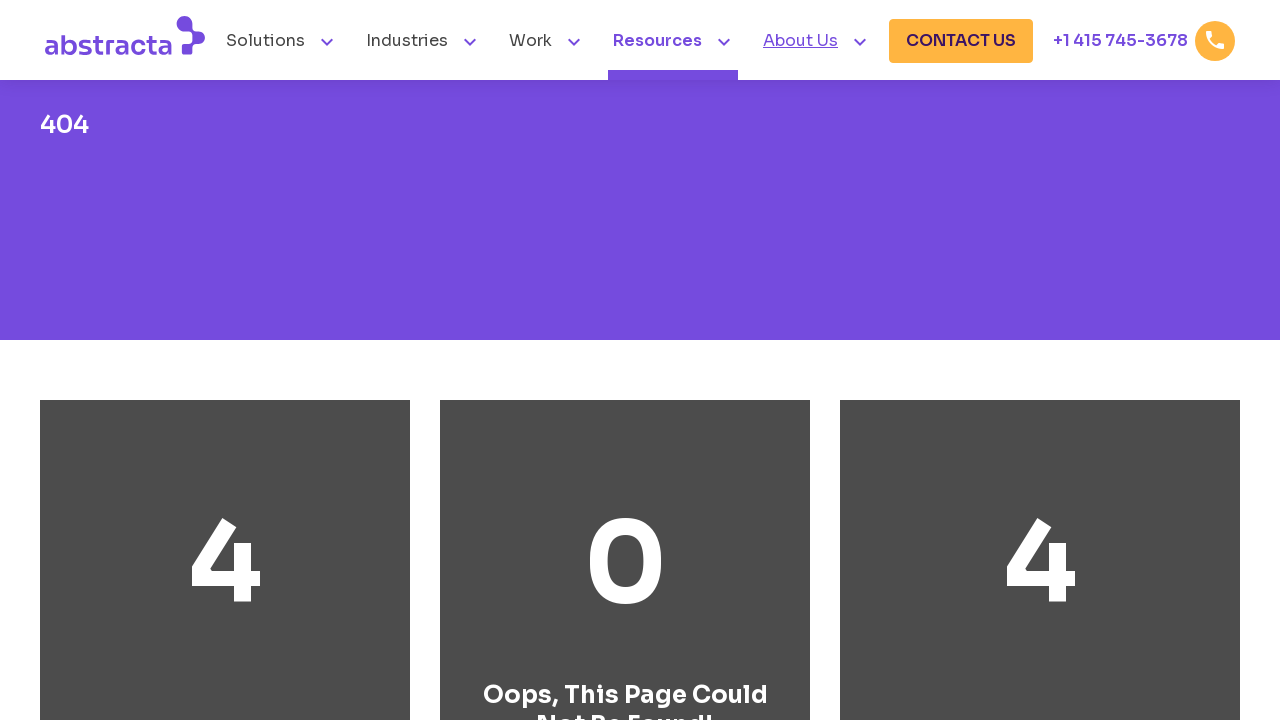

Navigation to About Us page completed and network idle
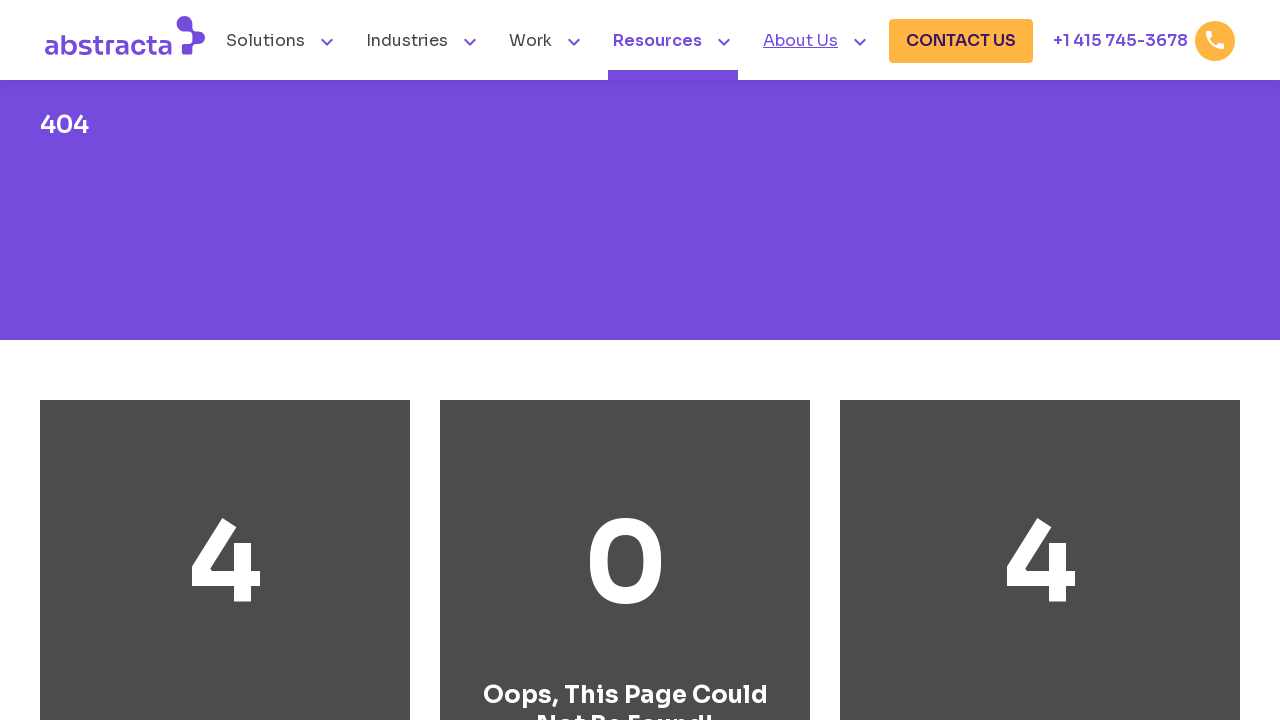

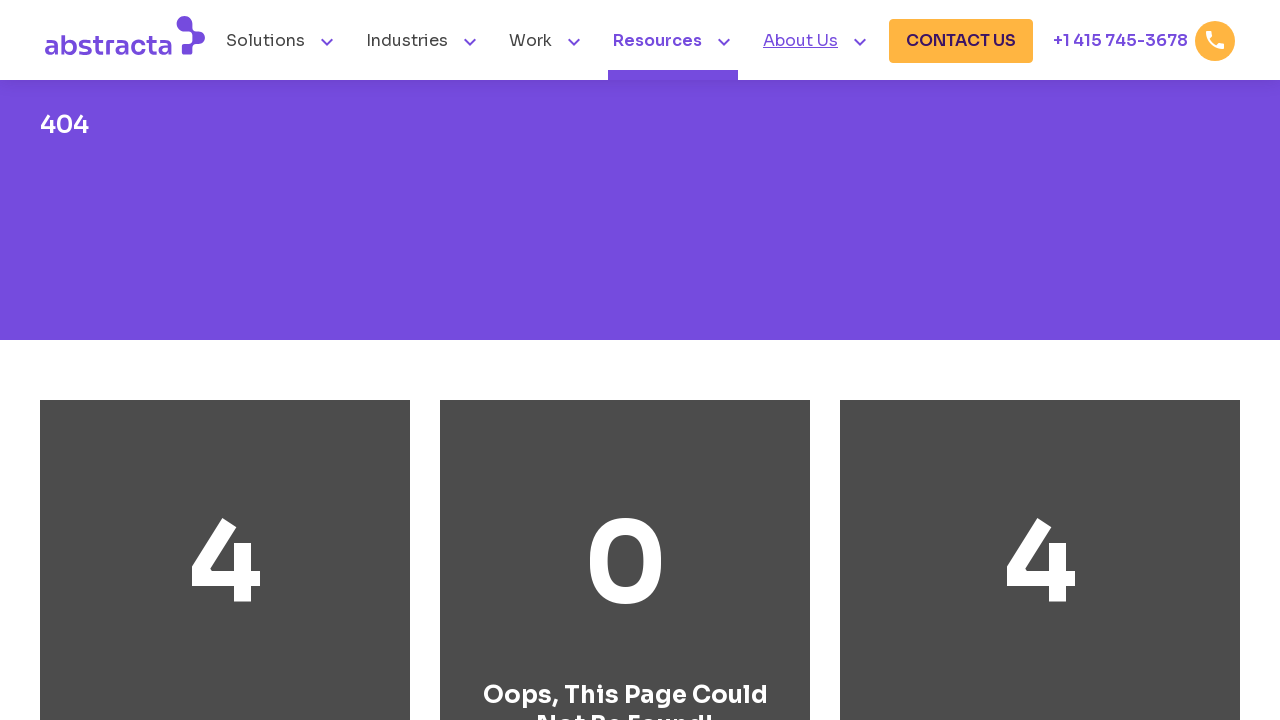